Tests JavaScript prompt alert functionality by clicking a button to trigger a prompt, entering text, accepting the alert, and verifying the result message displays the entered text.

Starting URL: https://testcenter.techproeducation.com/index.php?page=javascript-alerts

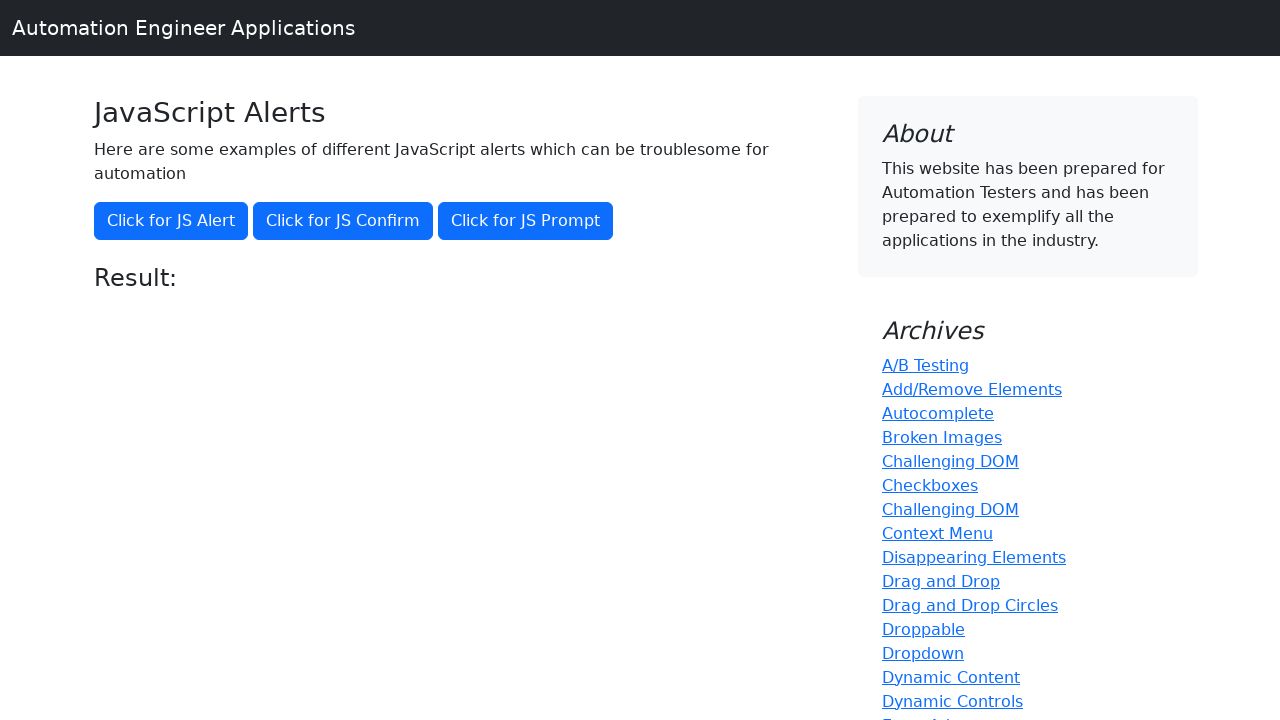

Clicked button to trigger JavaScript prompt alert at (526, 221) on button[onclick='jsPrompt()']
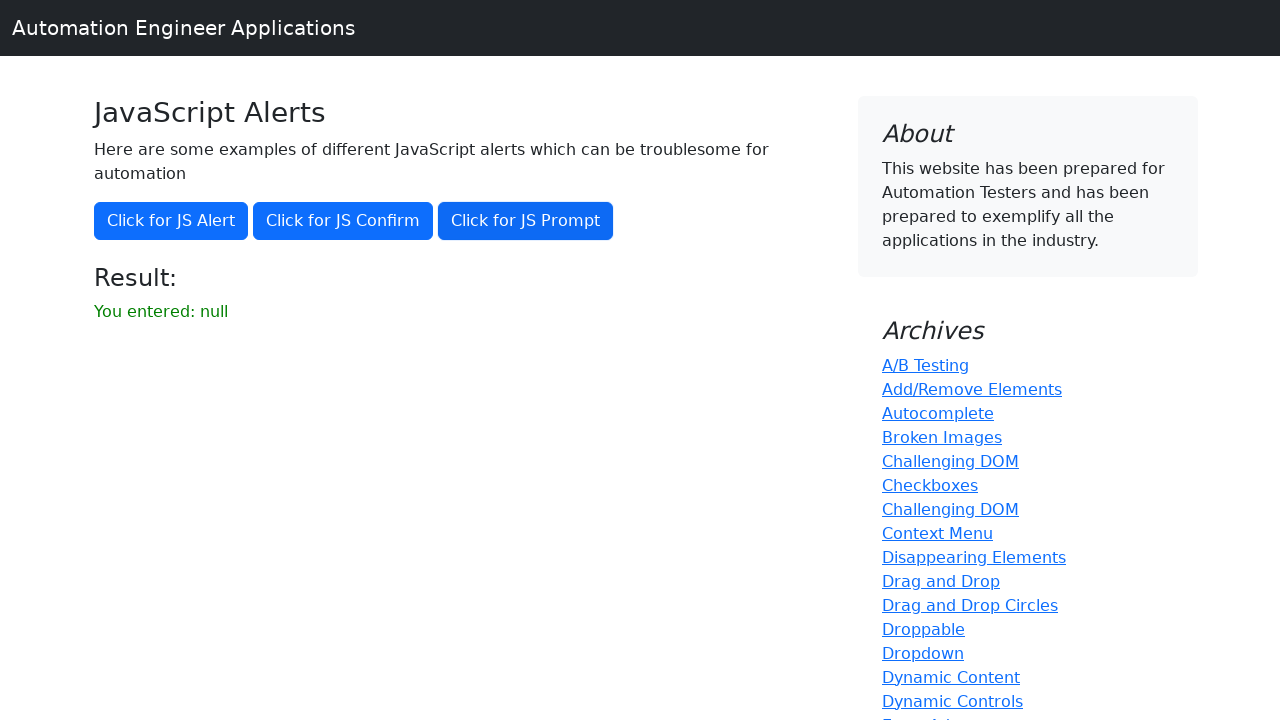

Set up dialog handler to accept prompt with 'Ahmet'
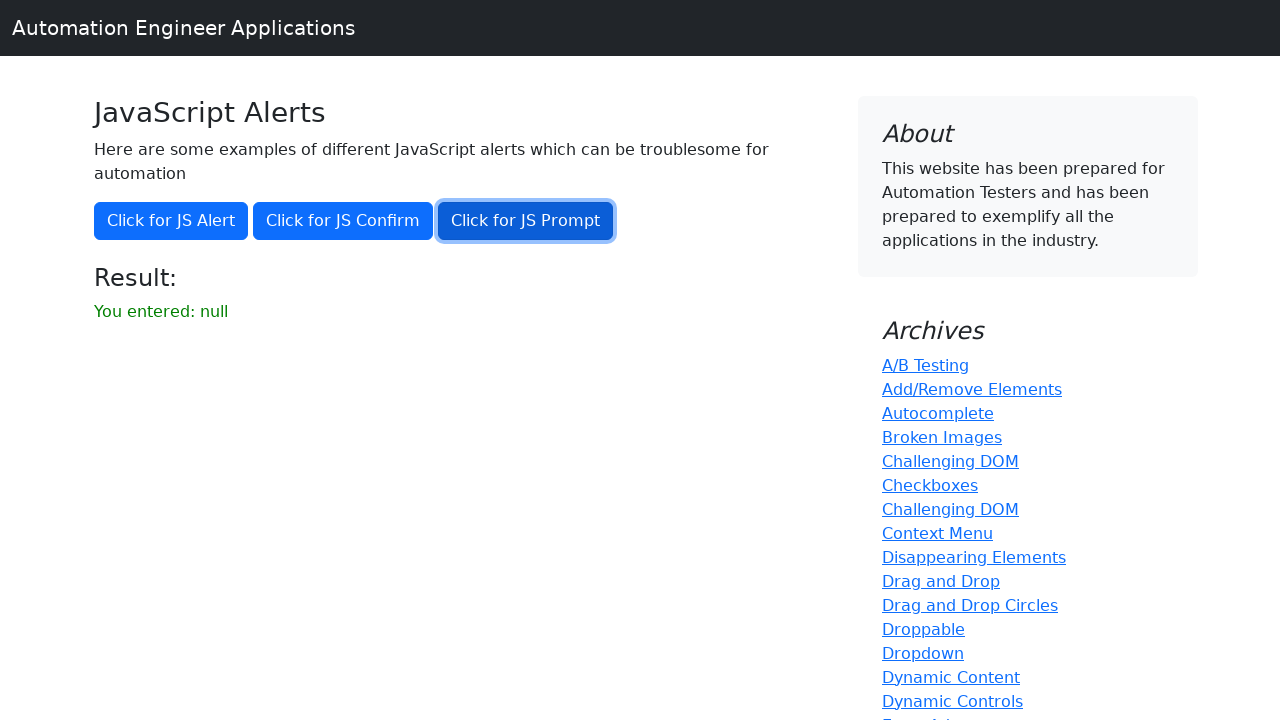

Clicked button again to trigger prompt dialog with handler active at (526, 221) on button[onclick='jsPrompt()']
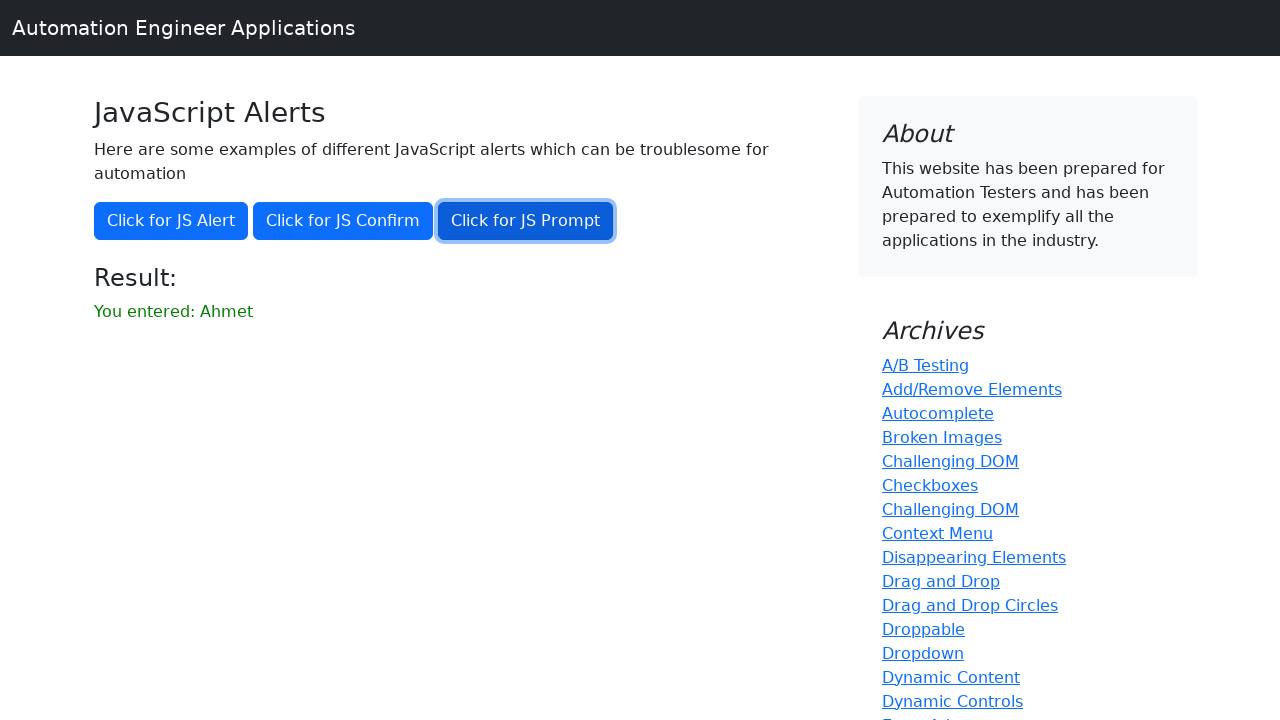

Result message element loaded after accepting prompt
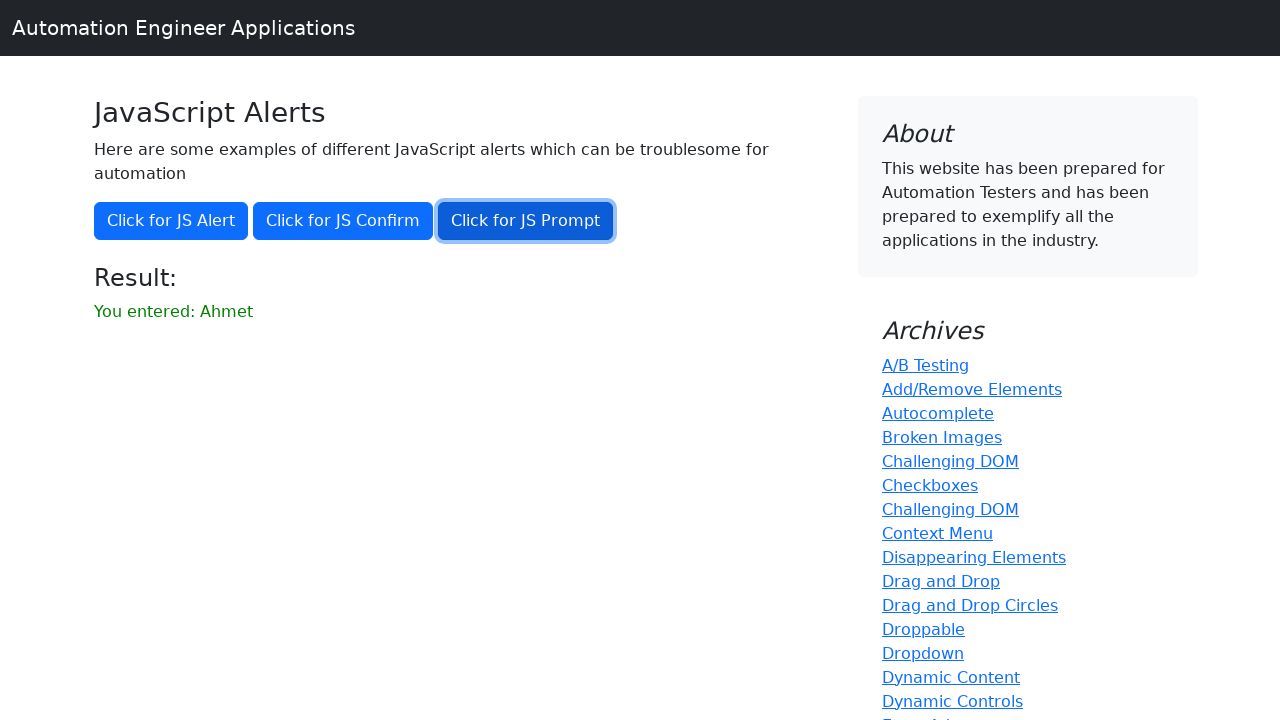

Retrieved result message text content
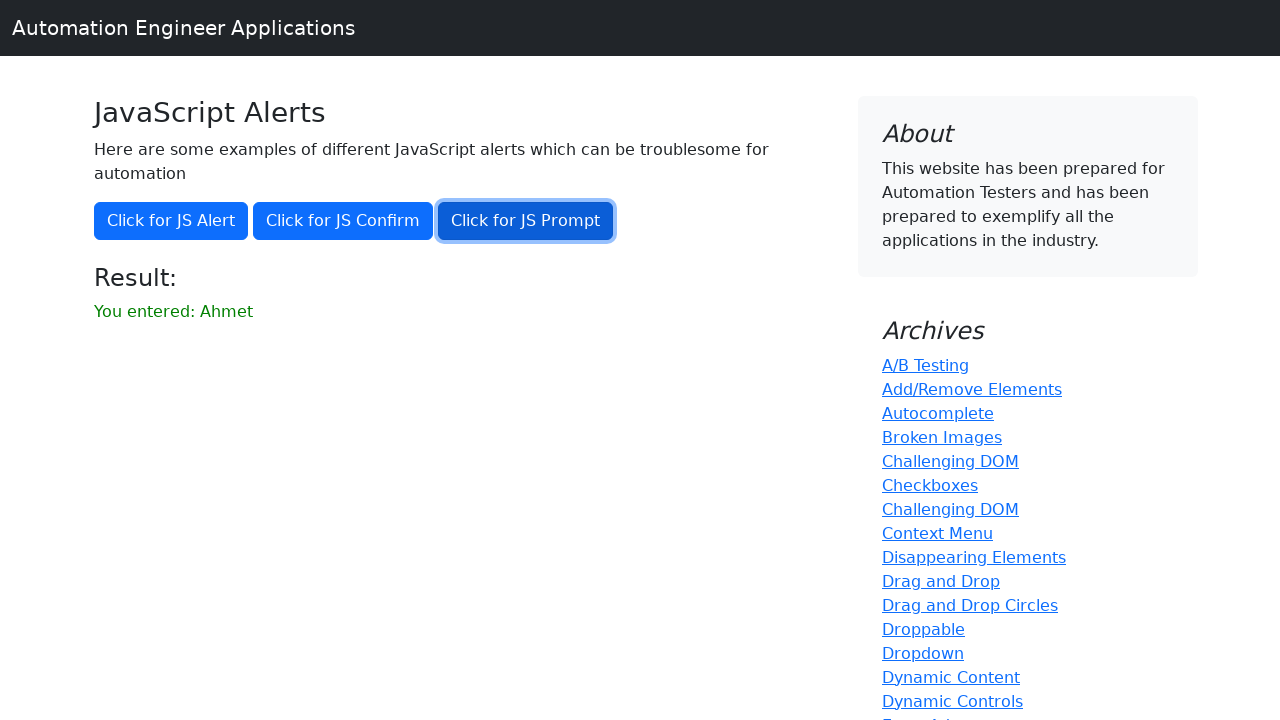

Verified that result message contains 'Ahmet'
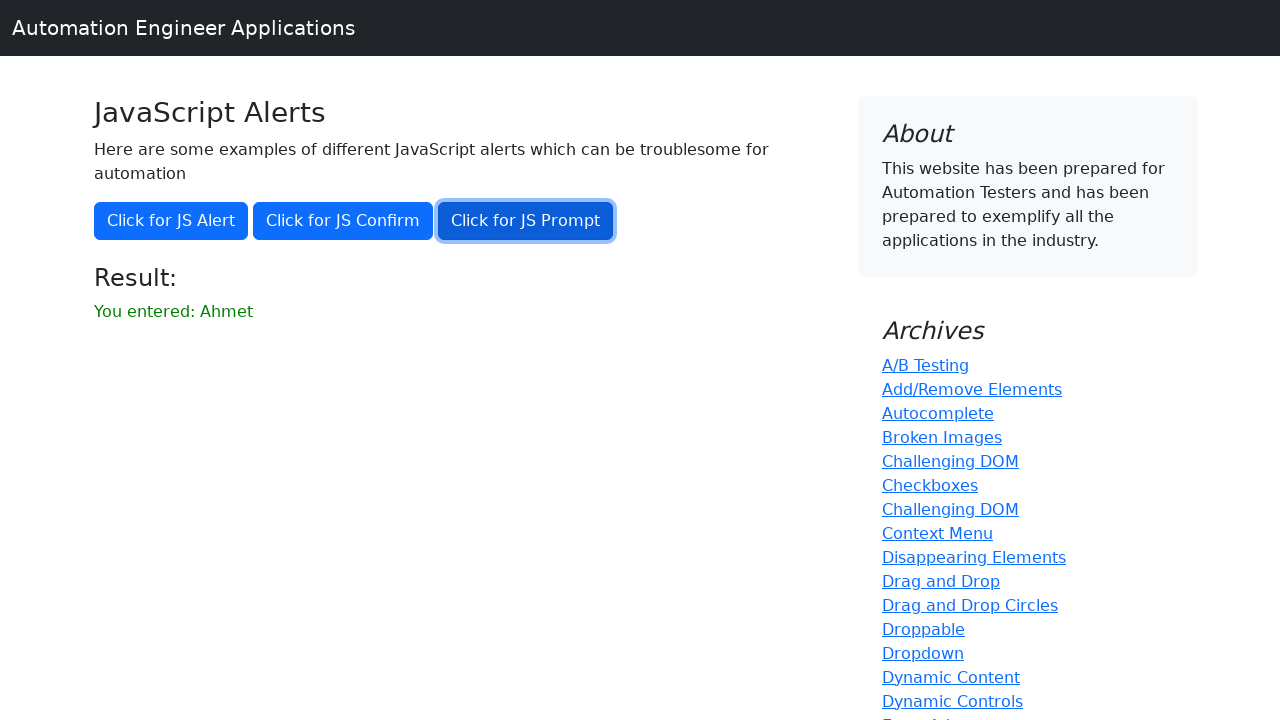

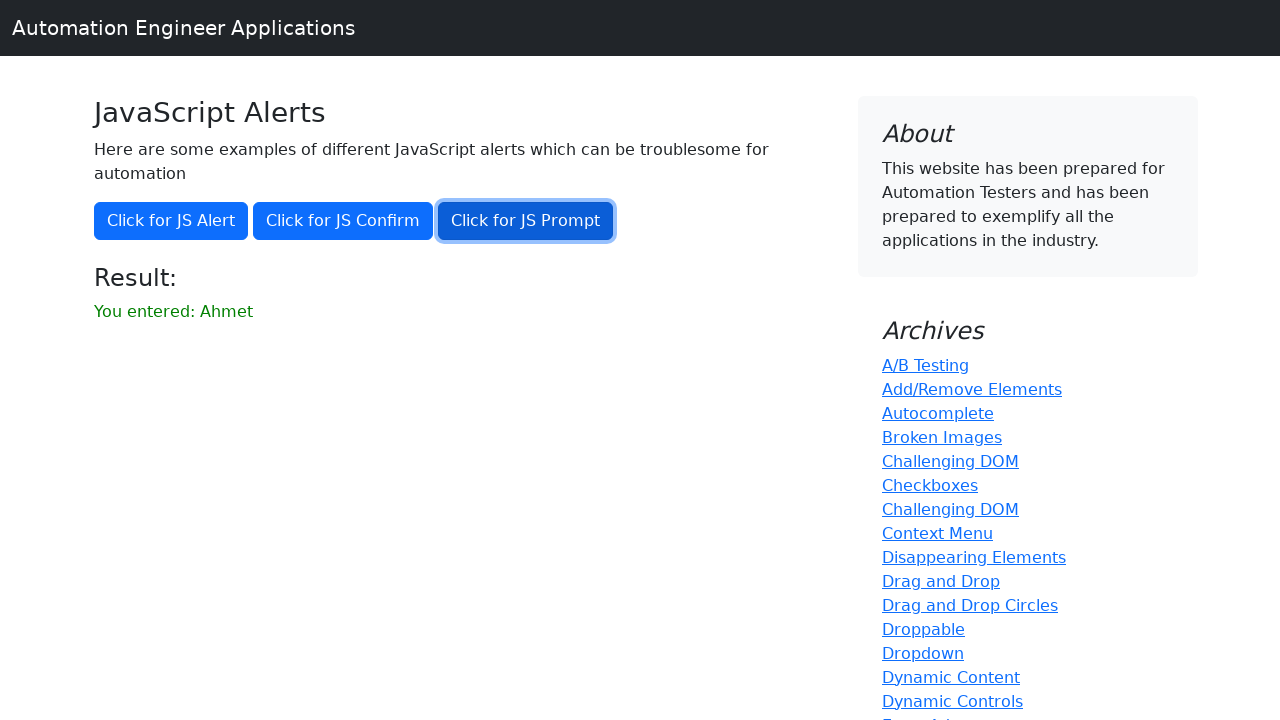